Tests clearing the complete state of all items by checking and then unchecking the toggle all

Starting URL: https://demo.playwright.dev/todomvc

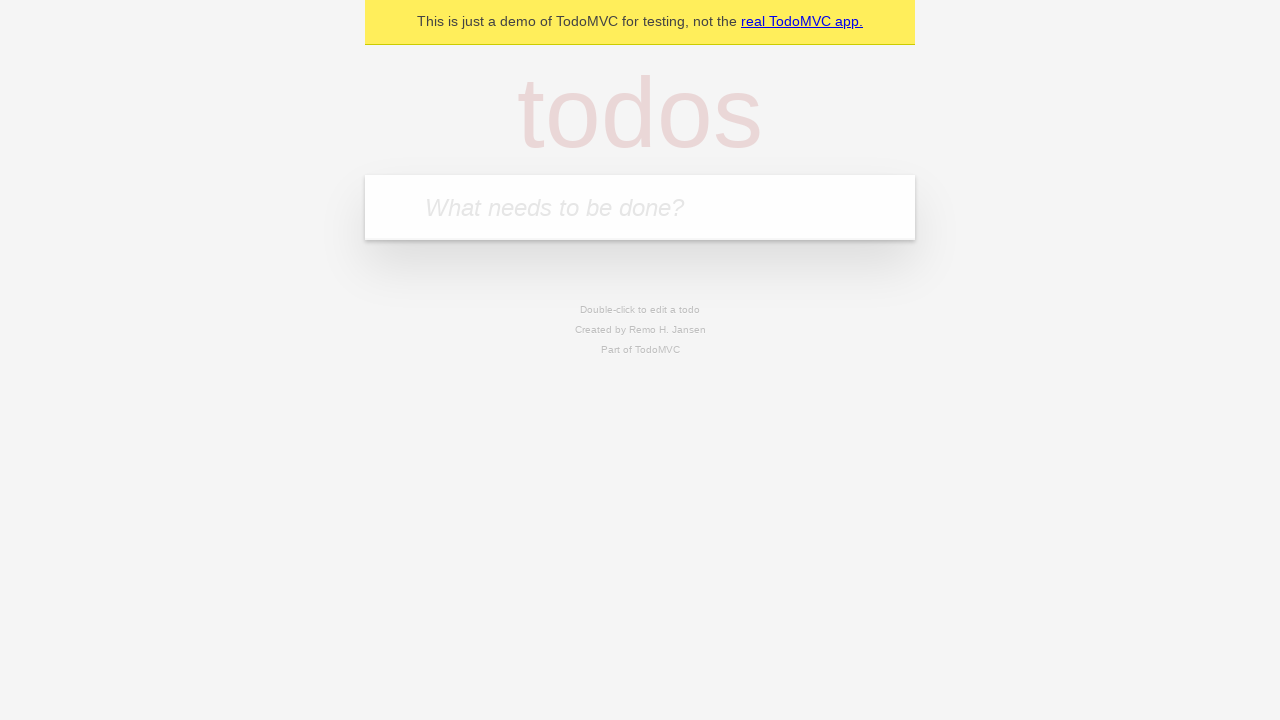

Filled todo input with 'buy some cheese' on internal:attr=[placeholder="What needs to be done?"i]
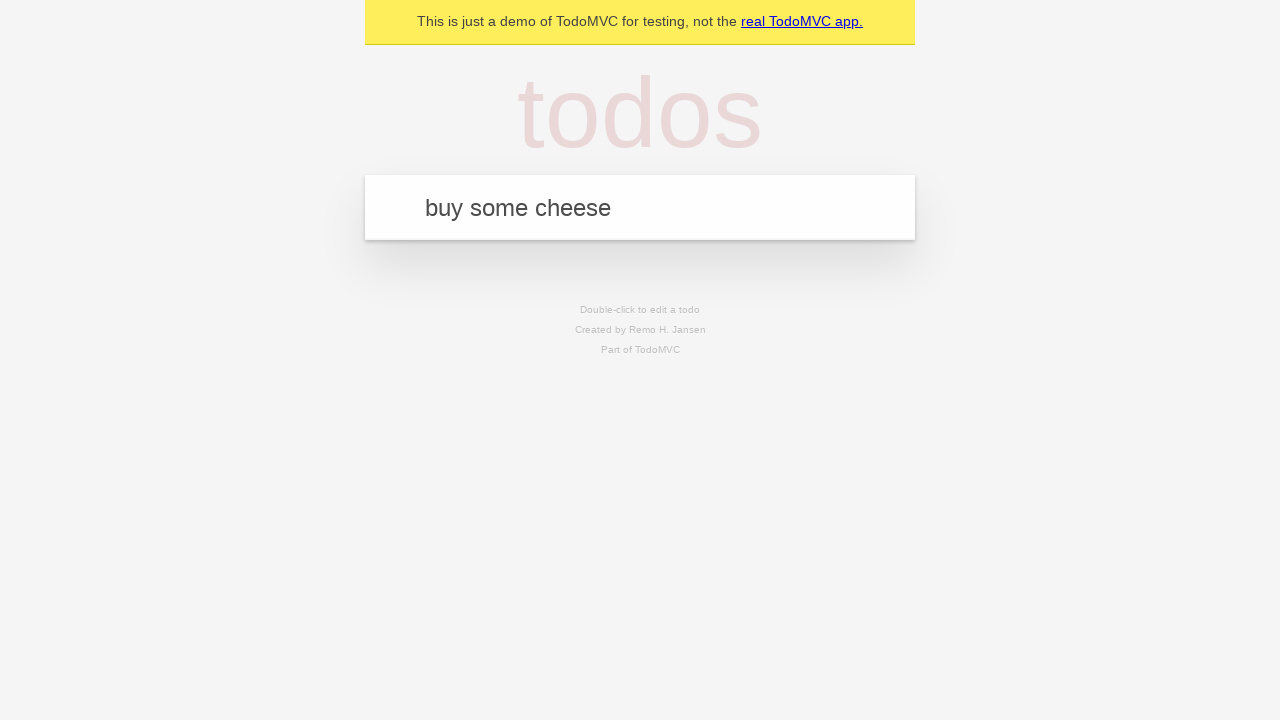

Pressed Enter to add first todo item on internal:attr=[placeholder="What needs to be done?"i]
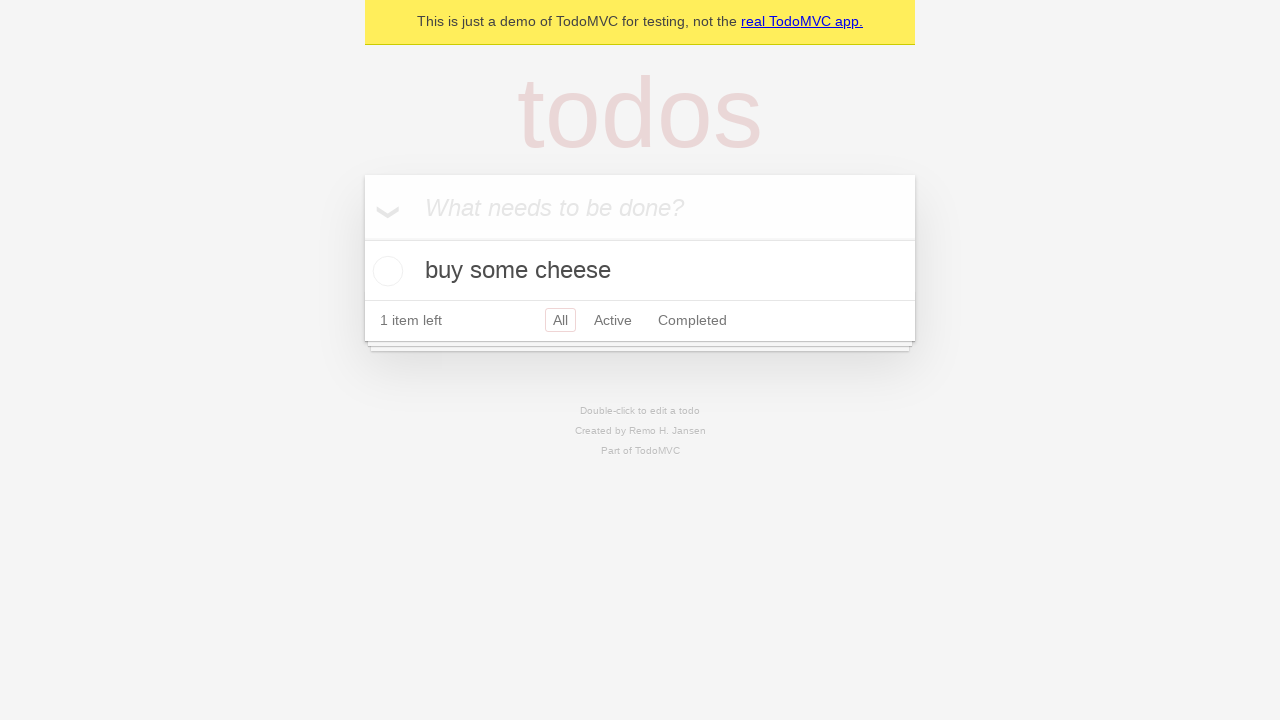

Filled todo input with 'feed the cat' on internal:attr=[placeholder="What needs to be done?"i]
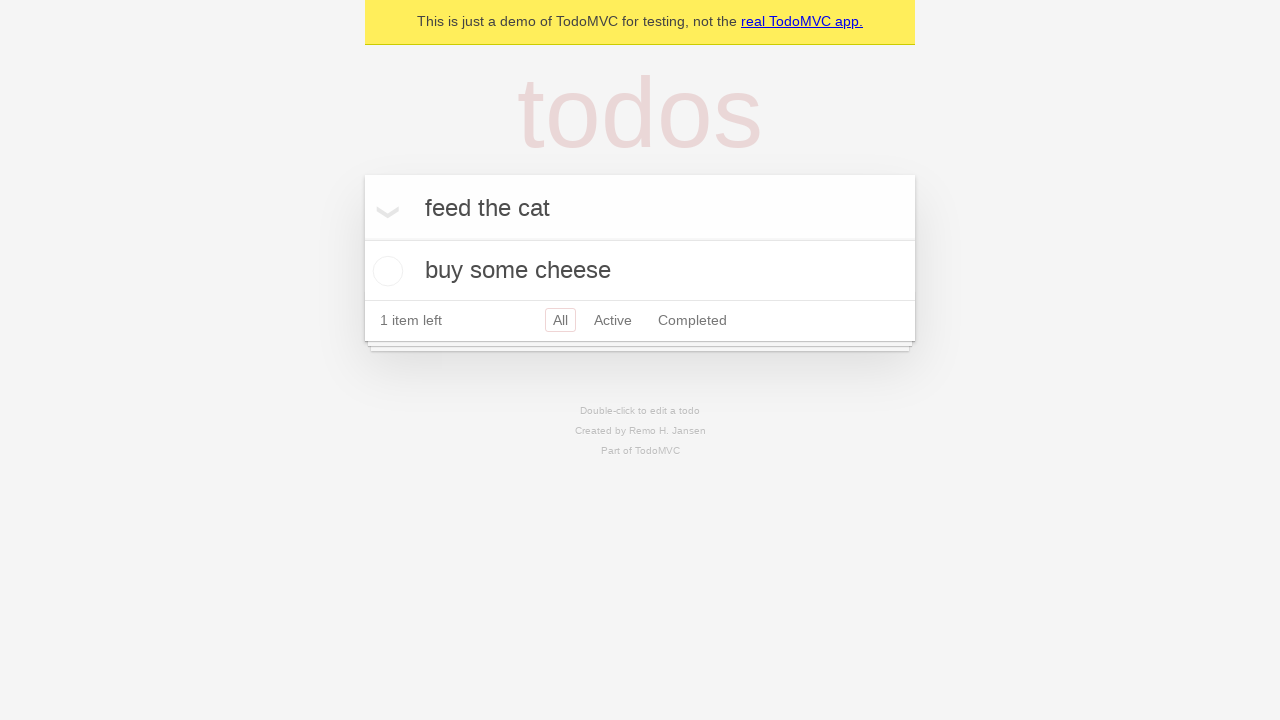

Pressed Enter to add second todo item on internal:attr=[placeholder="What needs to be done?"i]
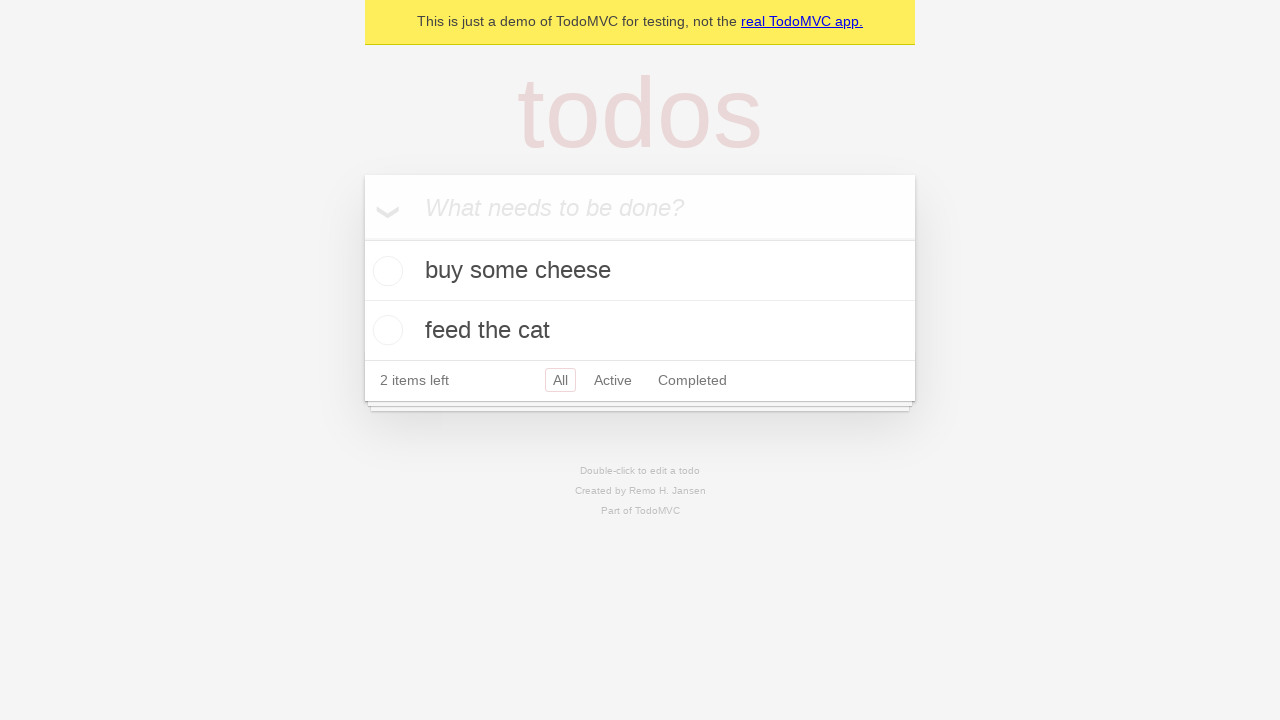

Filled todo input with 'book a doctors appointment' on internal:attr=[placeholder="What needs to be done?"i]
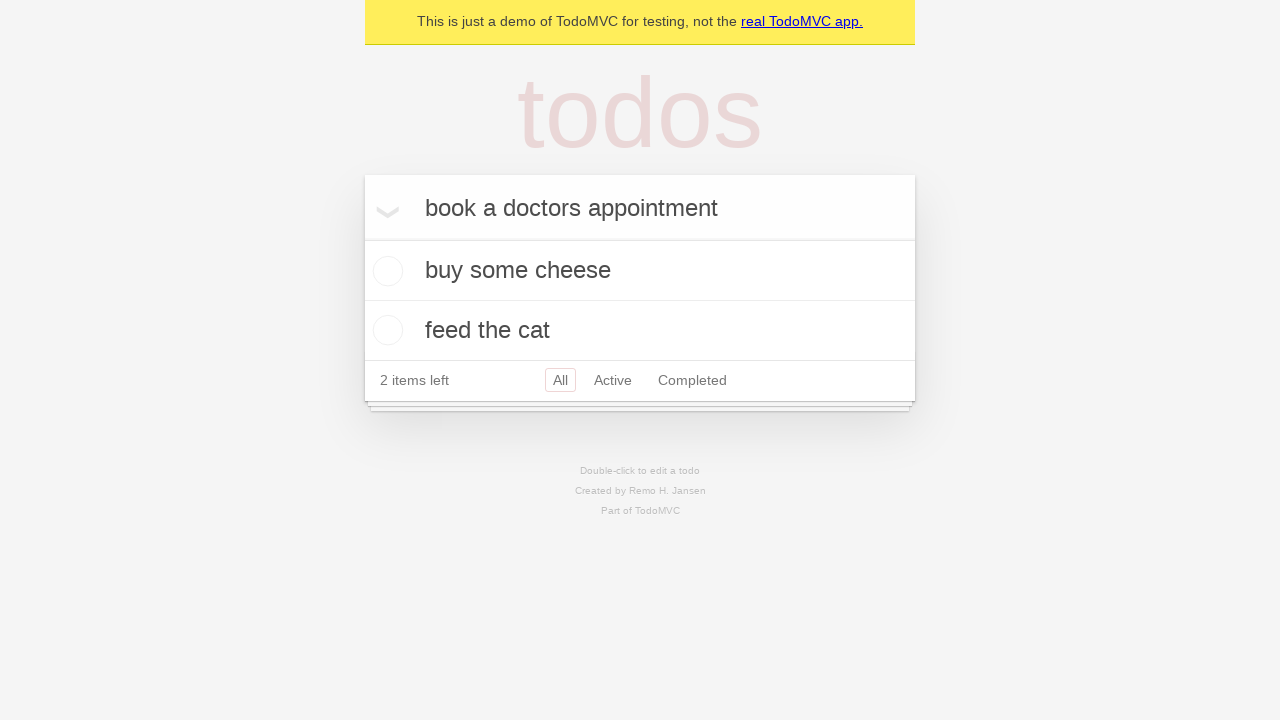

Pressed Enter to add third todo item on internal:attr=[placeholder="What needs to be done?"i]
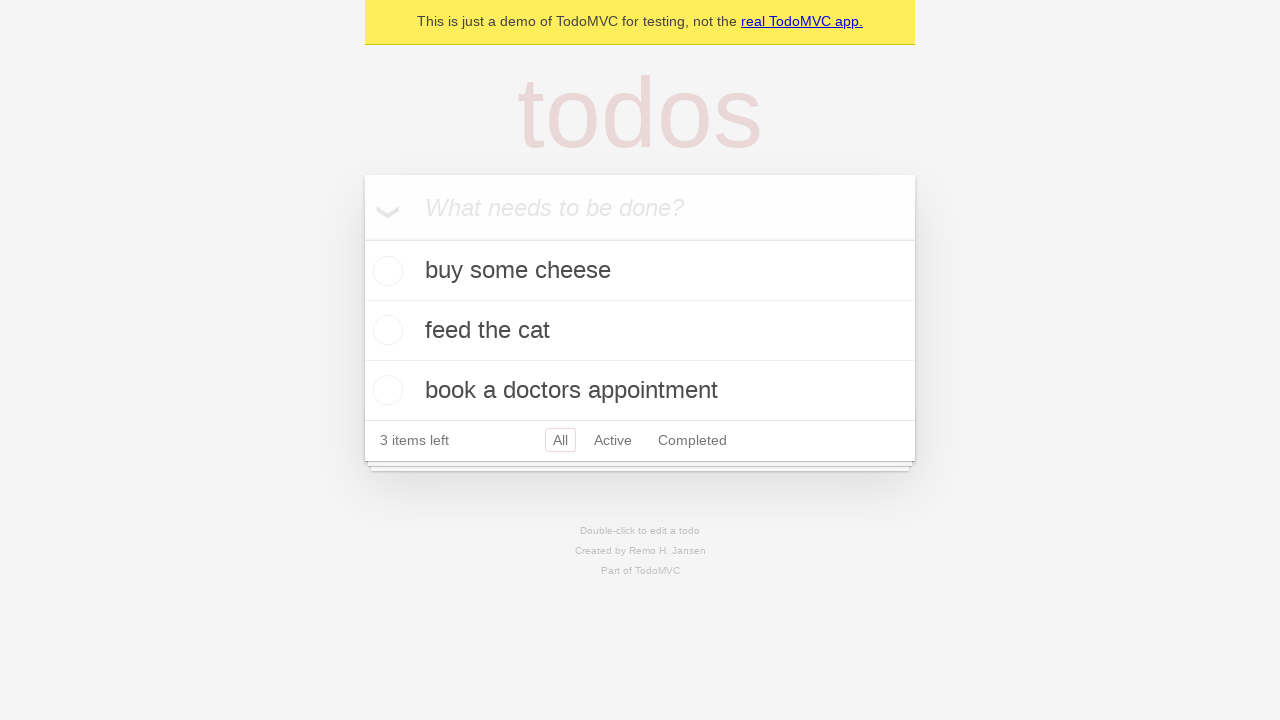

Checked 'Mark all as complete' toggle to mark all items as completed at (362, 238) on internal:label="Mark all as complete"i
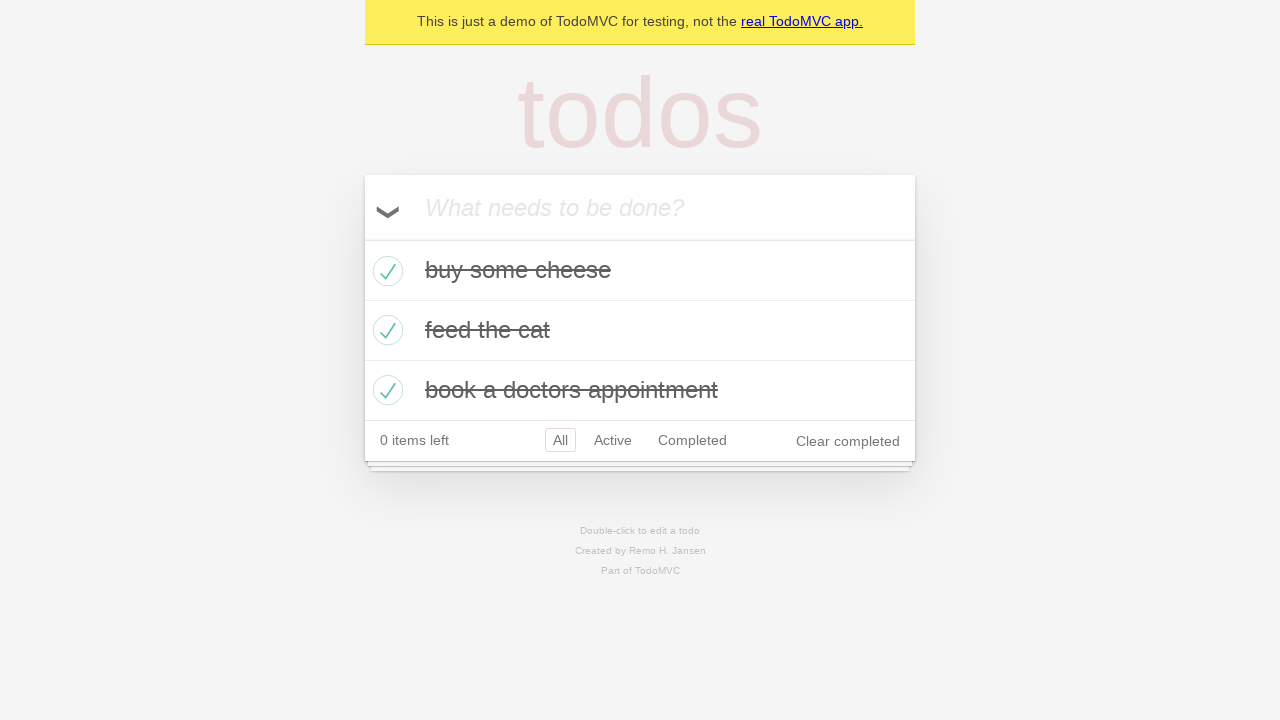

Unchecked 'Mark all as complete' toggle to clear complete state of all items at (362, 238) on internal:label="Mark all as complete"i
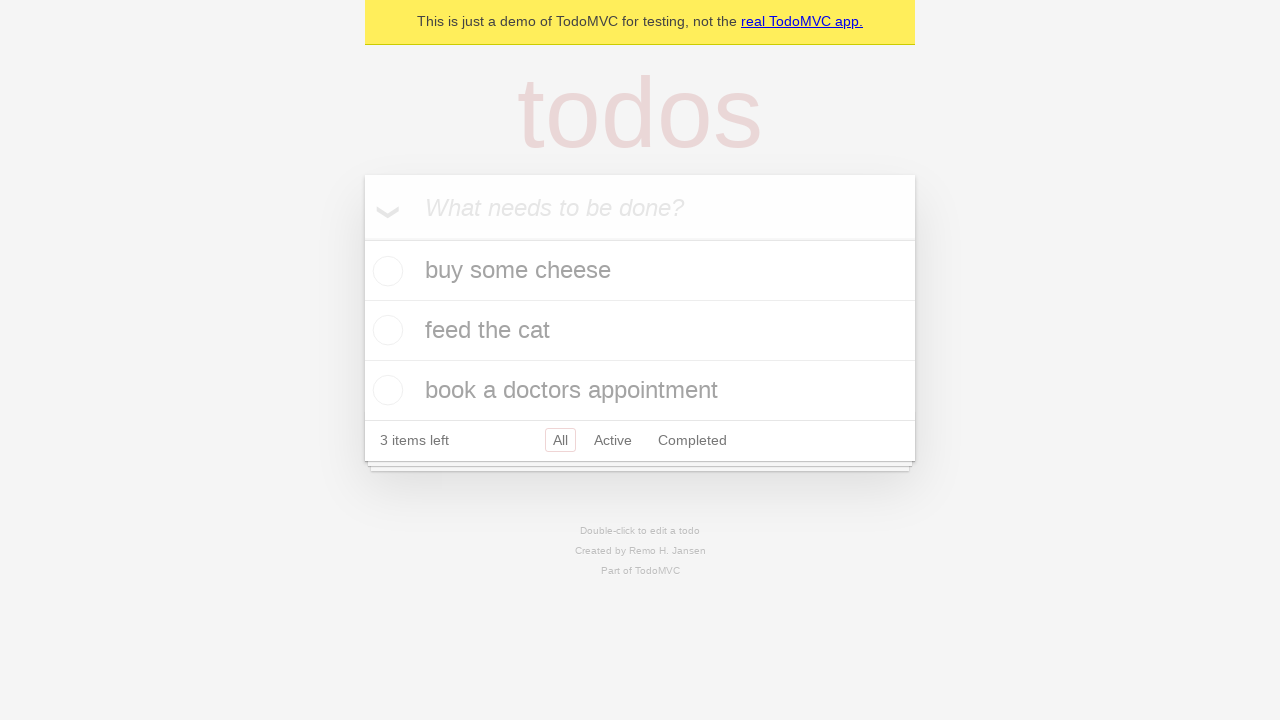

Waited for todo items to be rendered and uncompleted
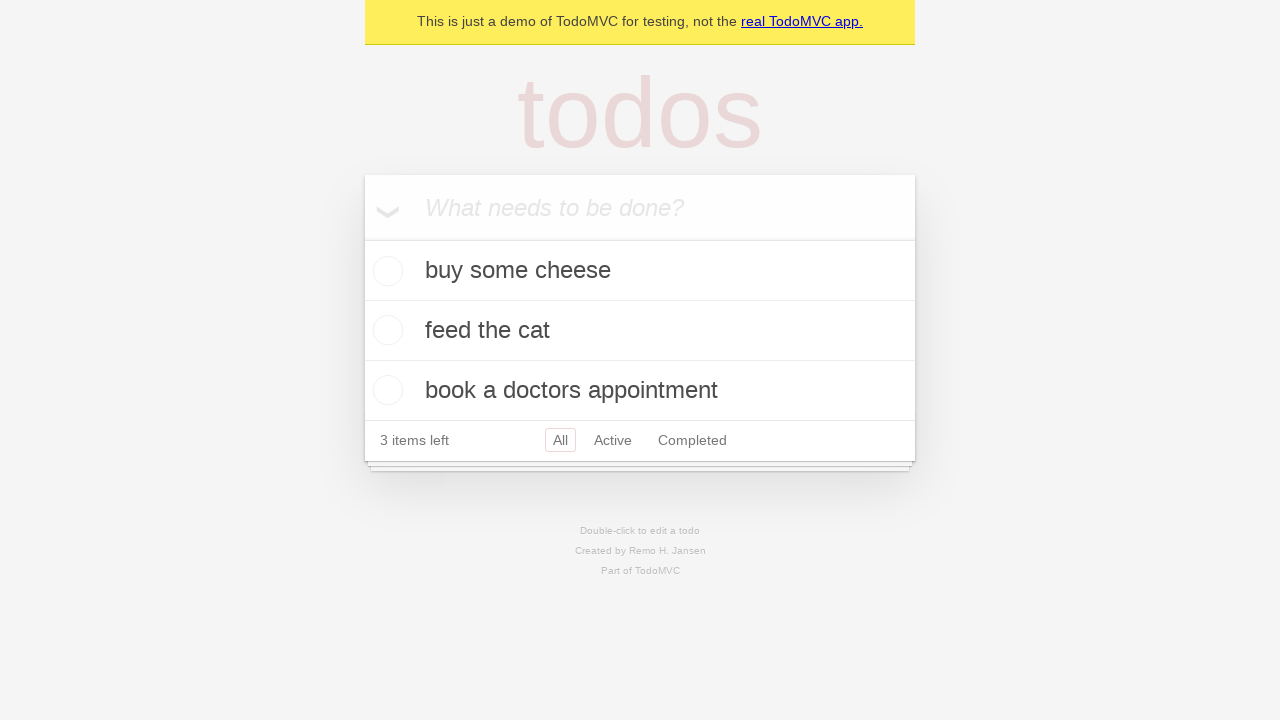

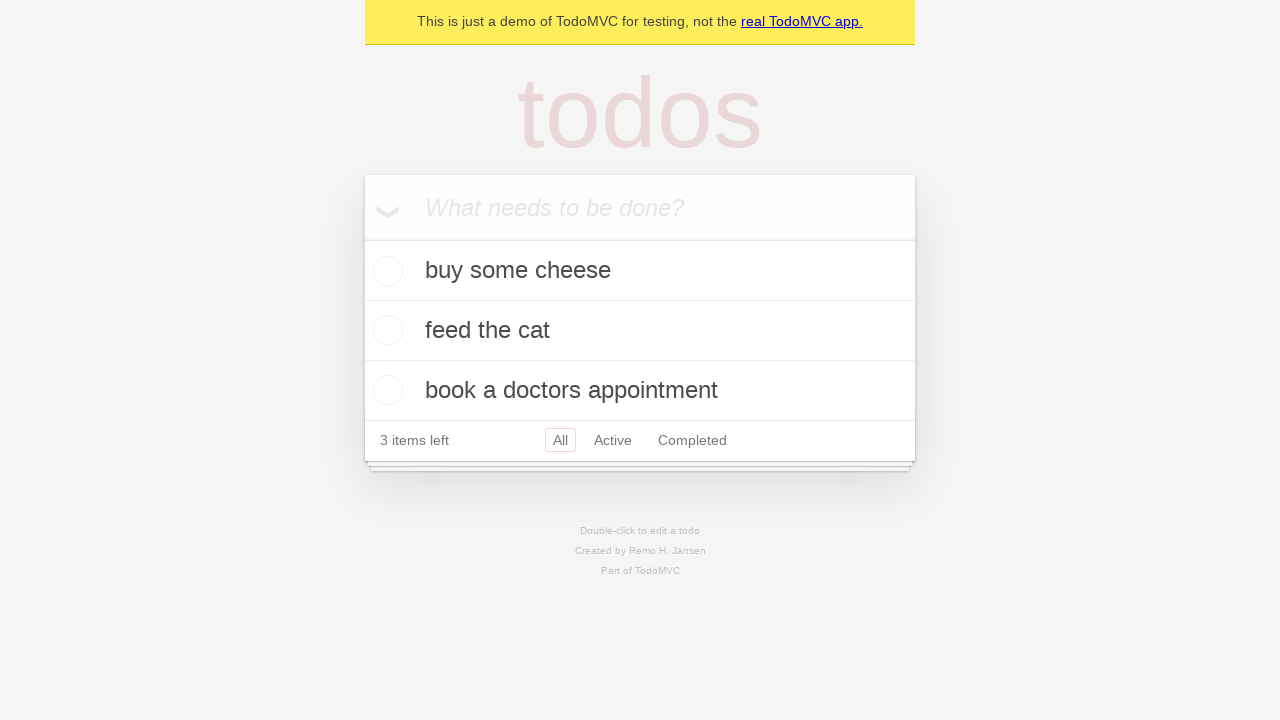